Navigates to the Testify contact page and locates the Academy link element to verify it exists on the page

Starting URL: https://www.testifyltd.com/contact

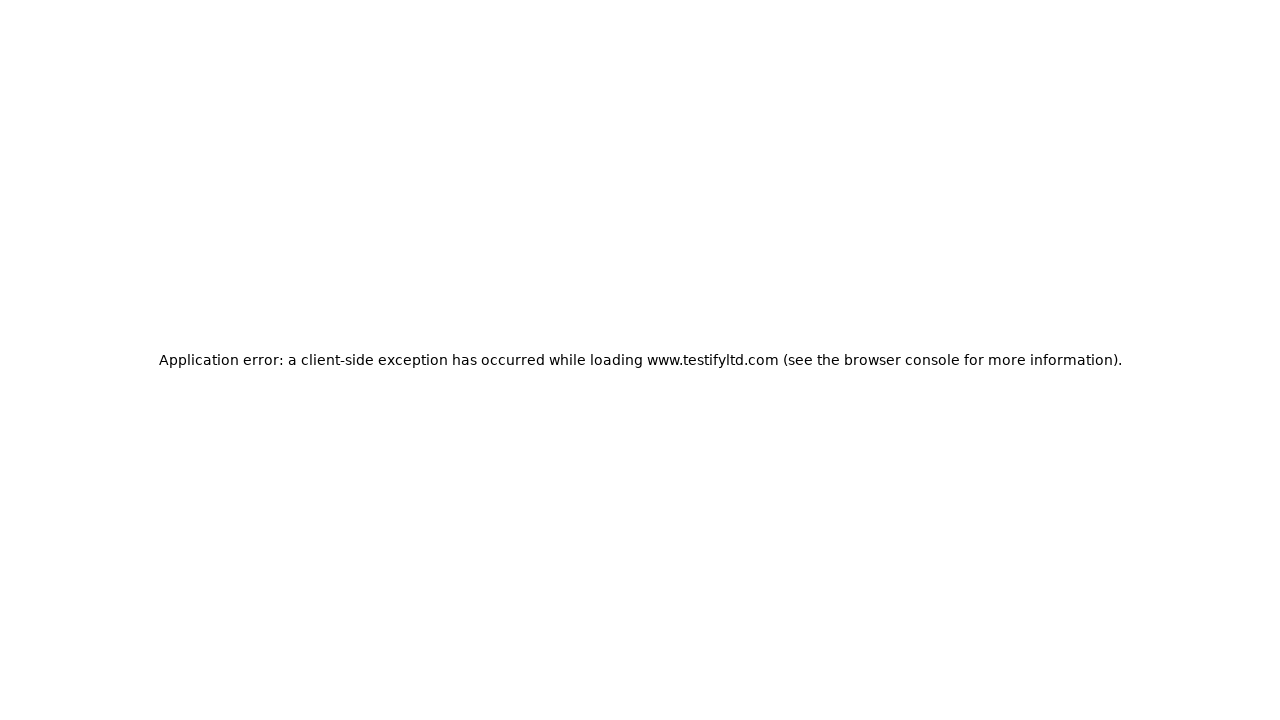

Navigated to Testify contact page
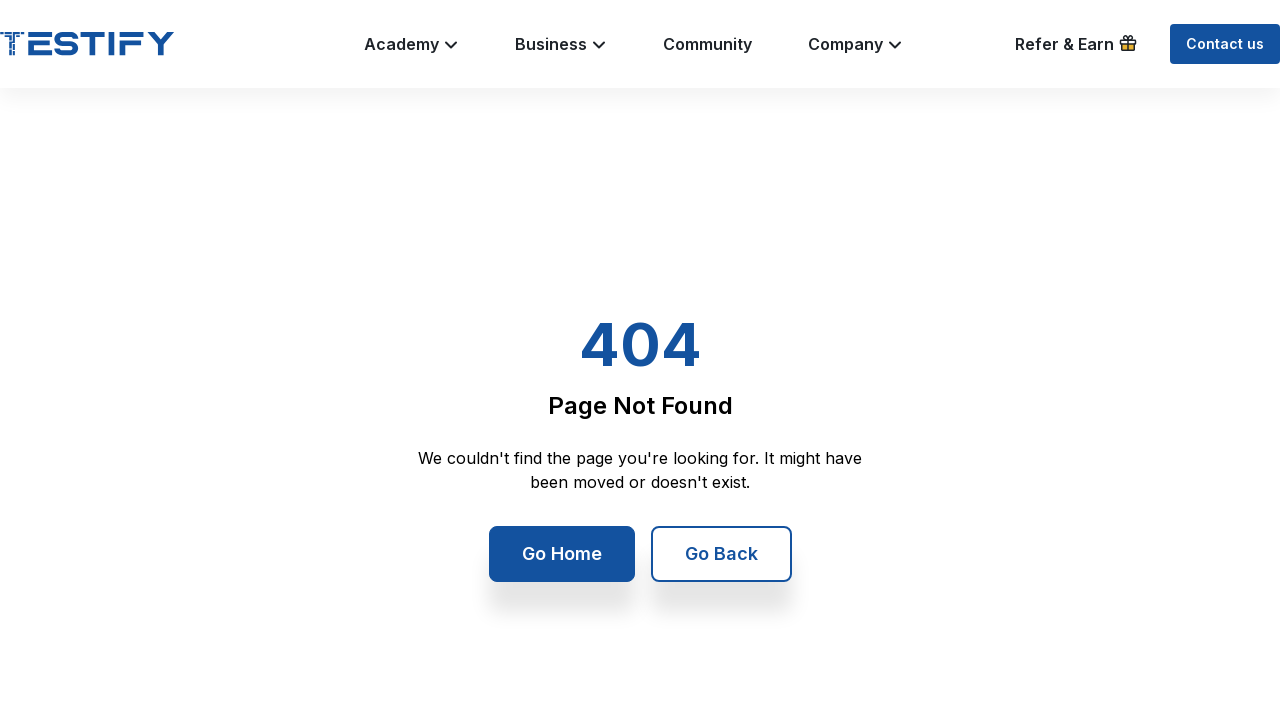

Located Academy link element
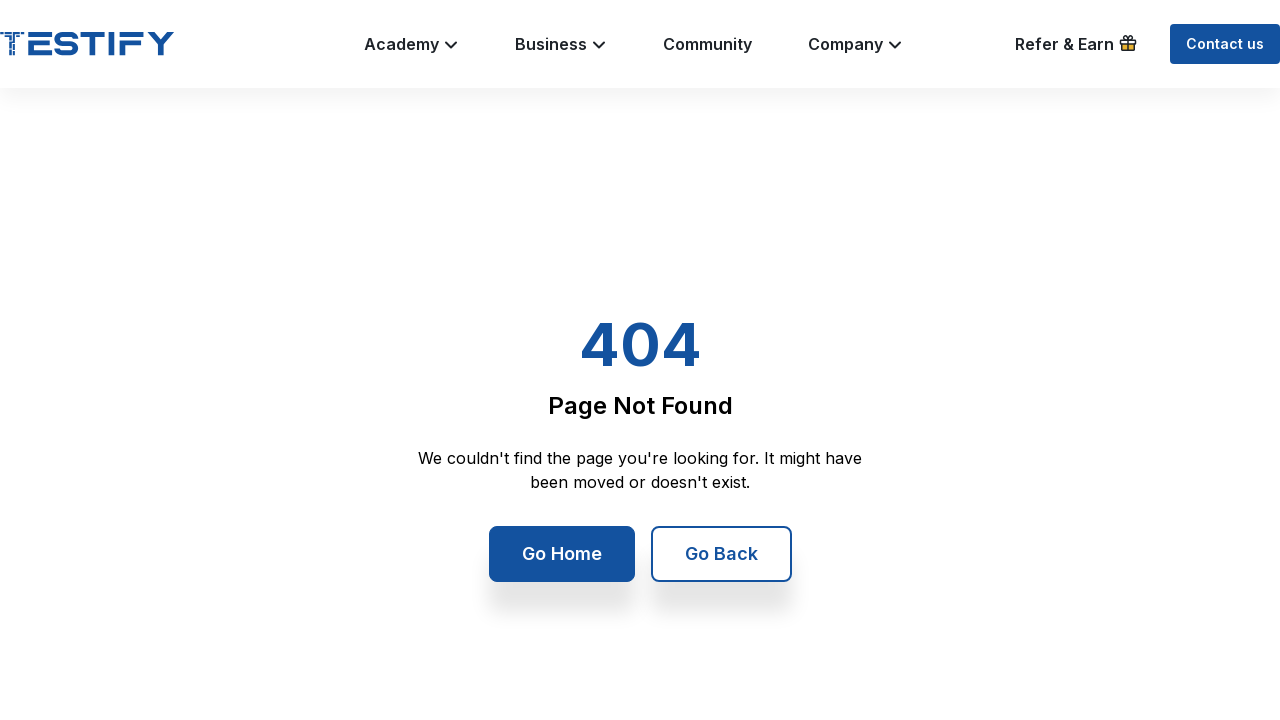

Verified Academy link is visible on the page
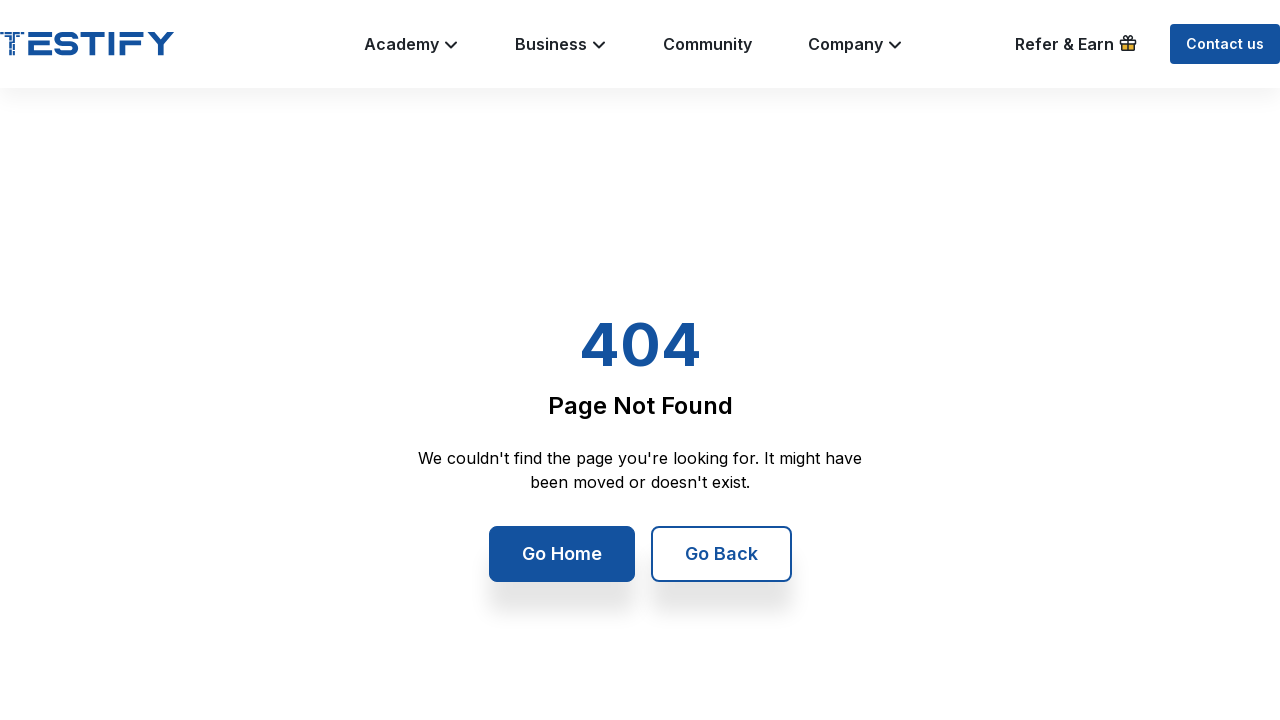

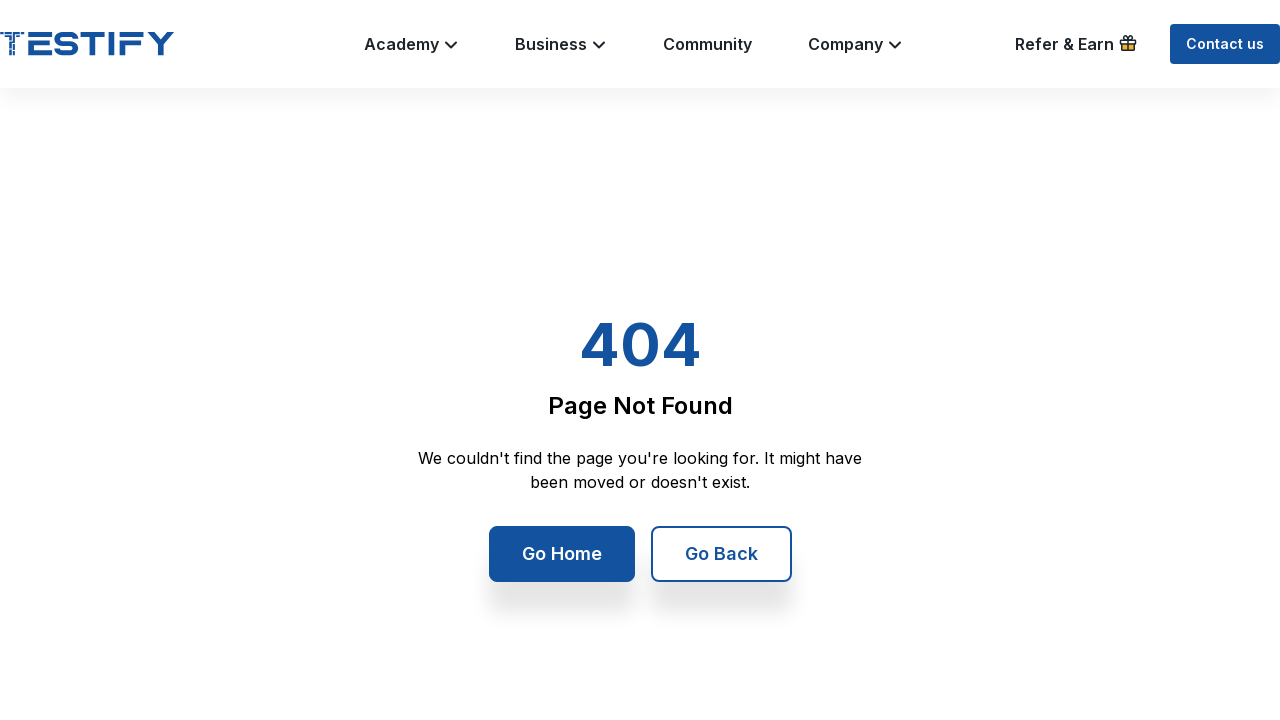